Tests the irregular hours route by selecting Yes and clicking Continue to navigate to the irregular hours page

Starting URL: https://www.gov.uk/calculate-your-holiday-entitlement/y

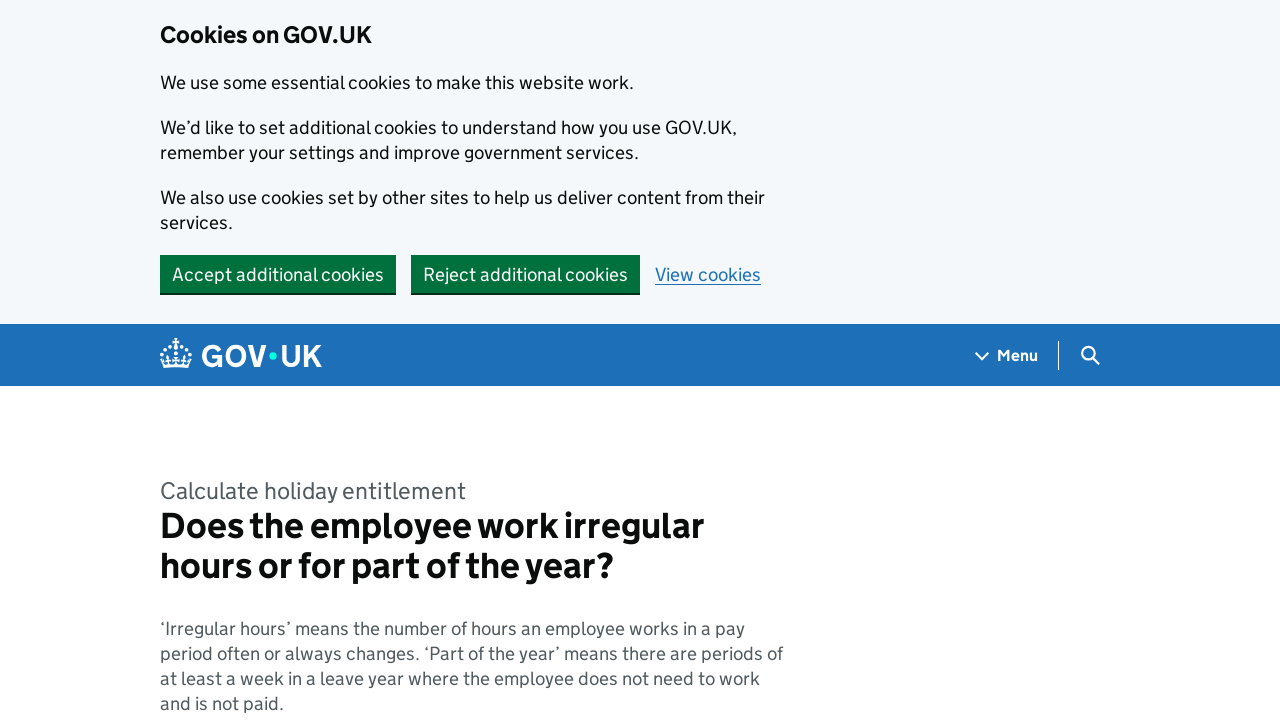

Selected 'Yes' radio button for irregular hours at (182, 360) on internal:label="Yes"i
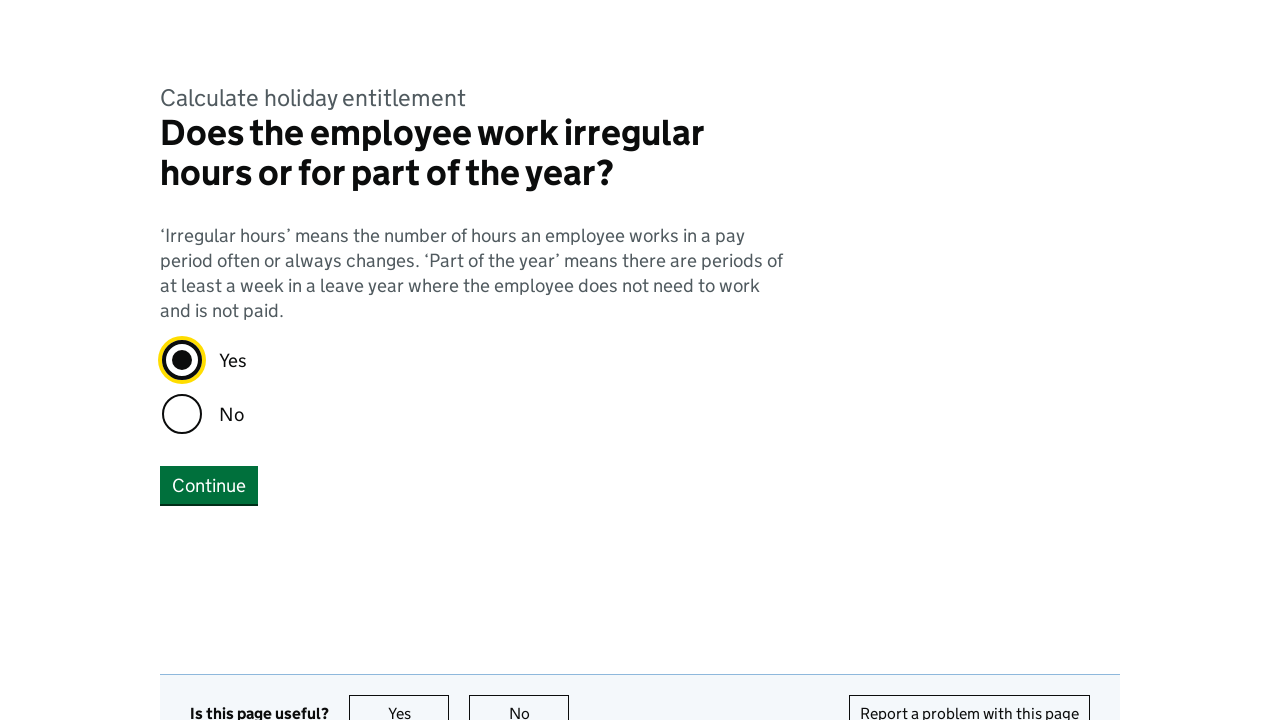

Clicked Continue button at (209, 485) on internal:role=button[name="Continue"i]
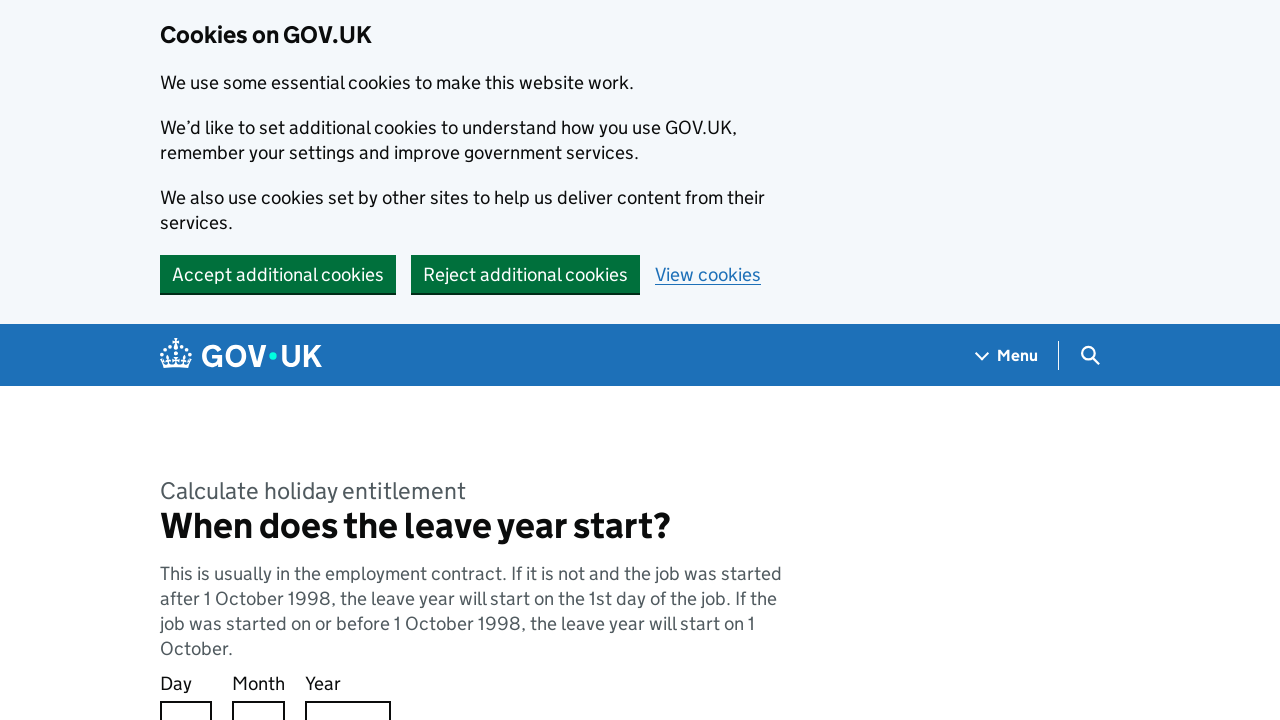

Navigated to irregular hours page
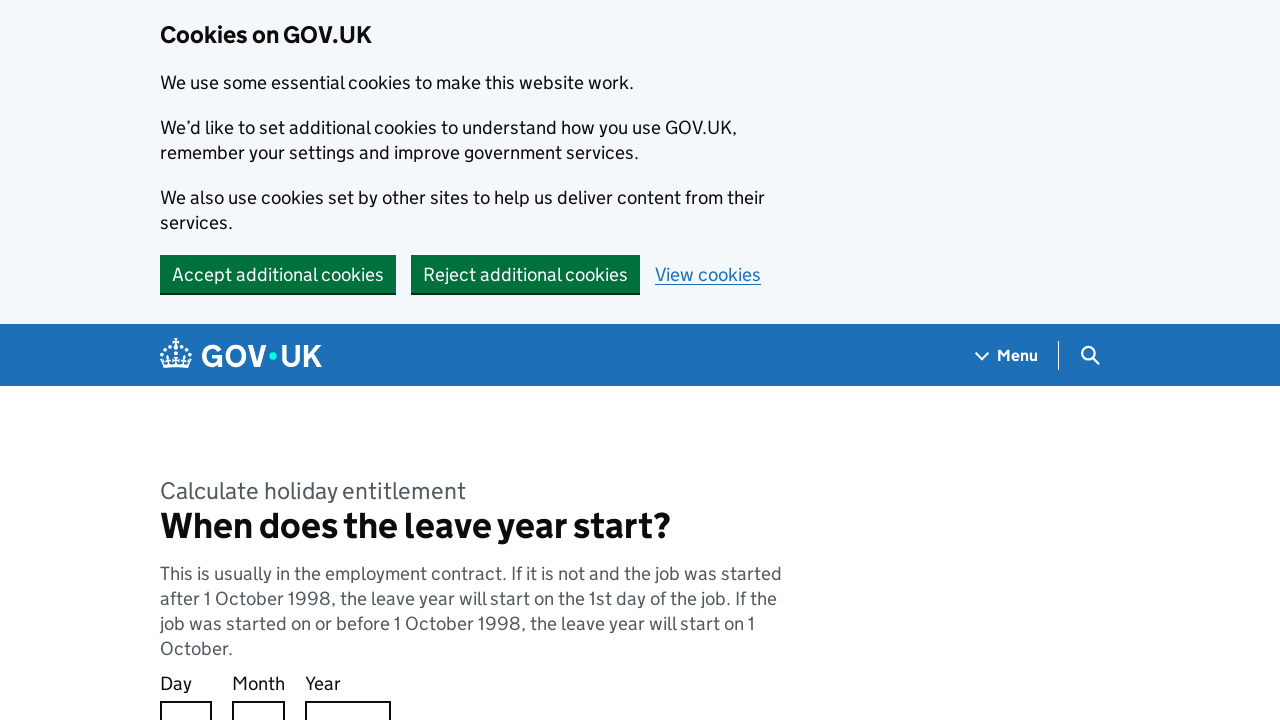

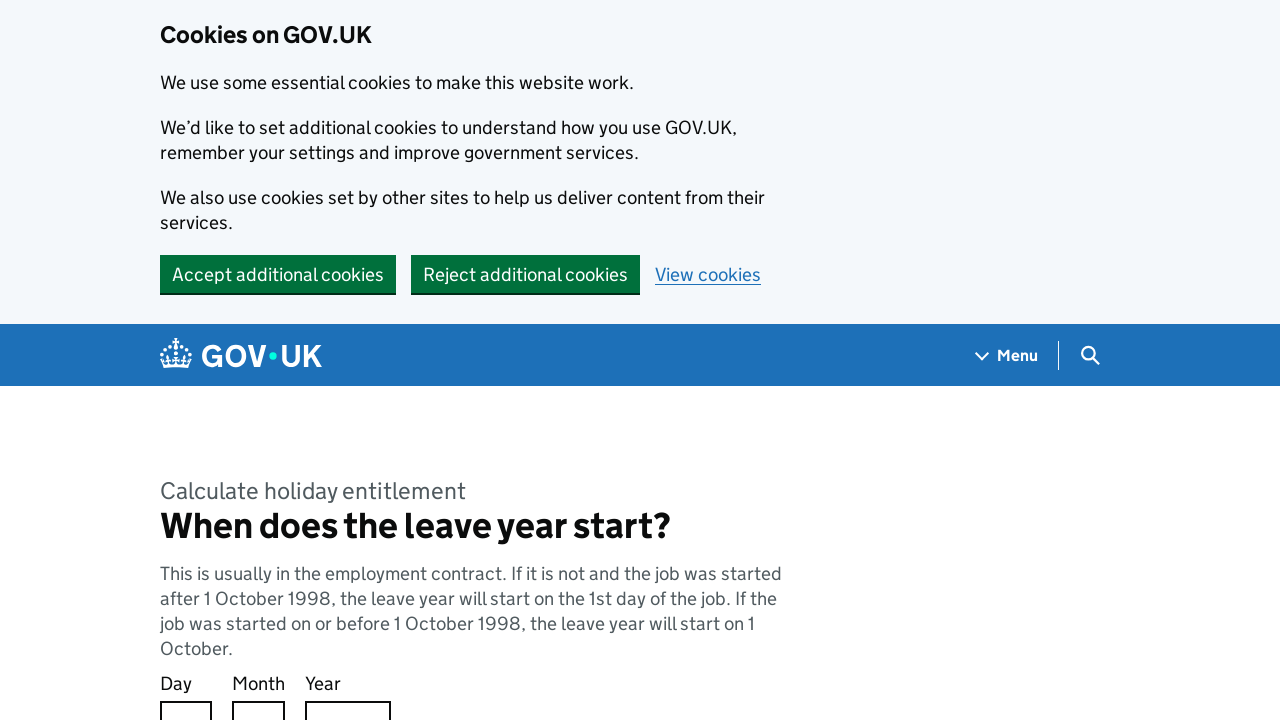